Tests window handling by clicking a link that opens a new window, switching to it, closing it, and returning to the original window

Starting URL: https://opensource-demo.orangehrmlive.com/web/index.php/auth/login

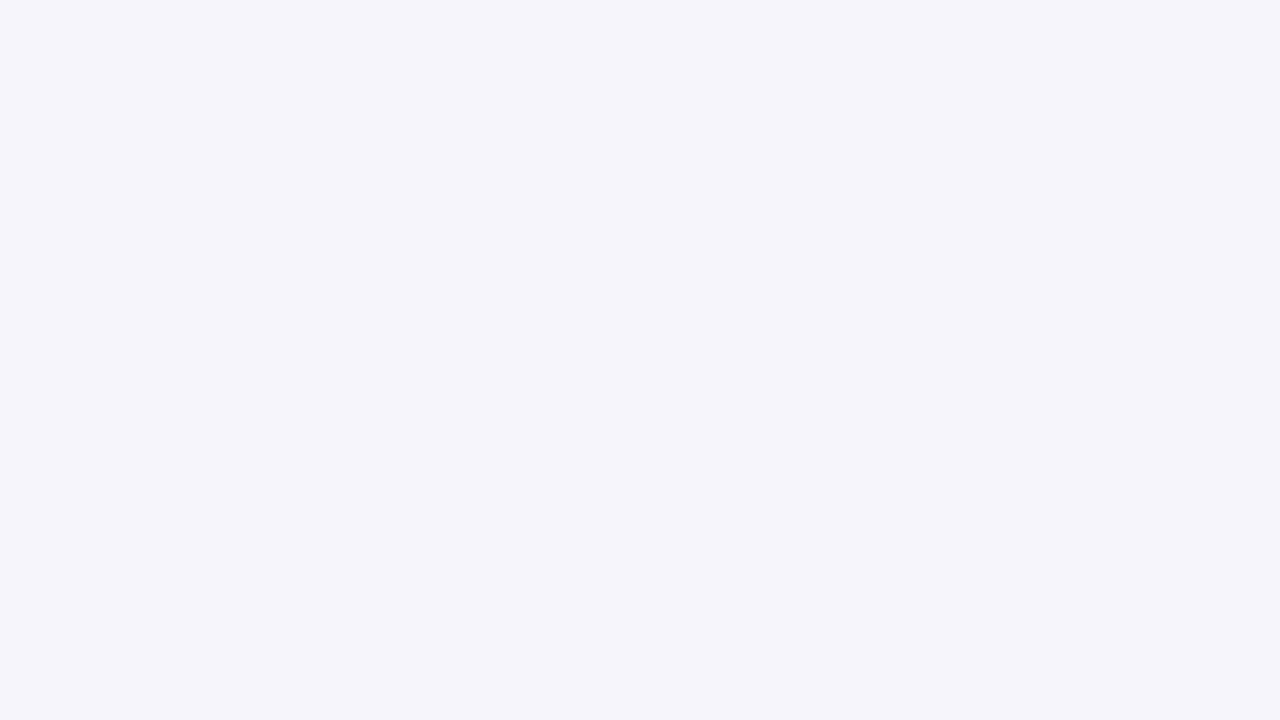

Clicked link that opens new window to OrangeHRM website at (500, 652) on a[href='http://www.orangehrm.com']
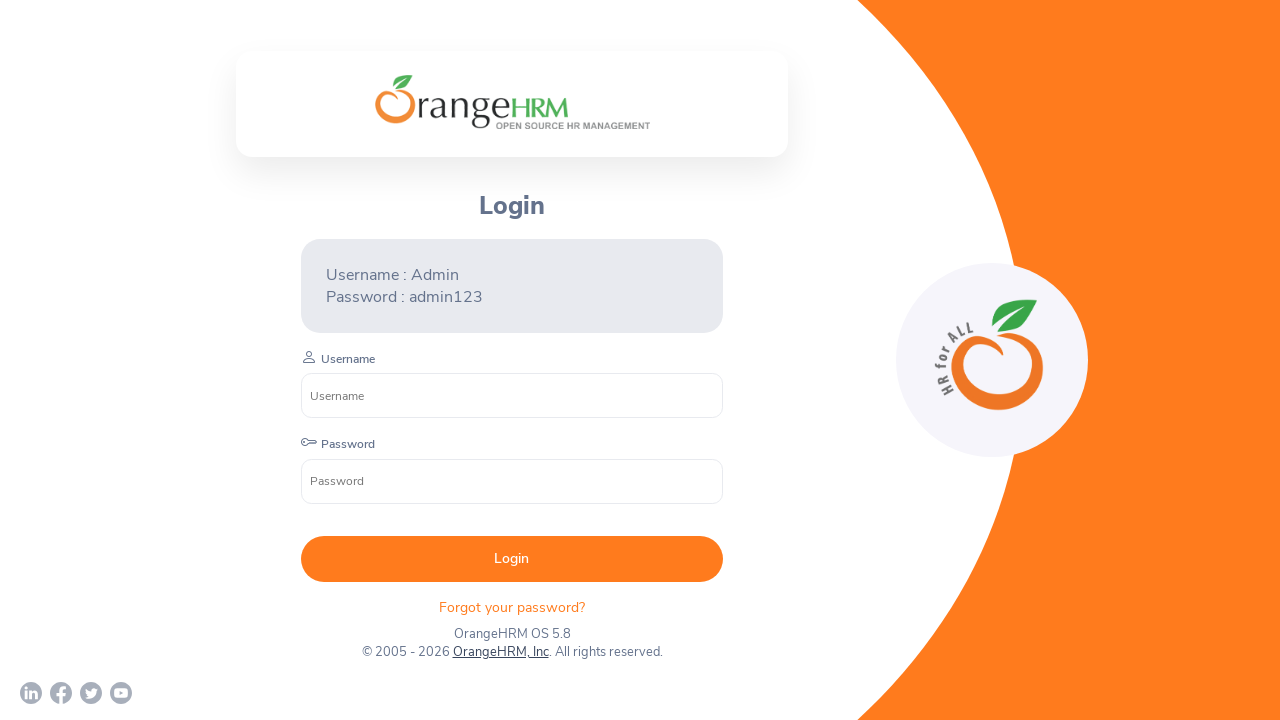

New window/tab opened and captured
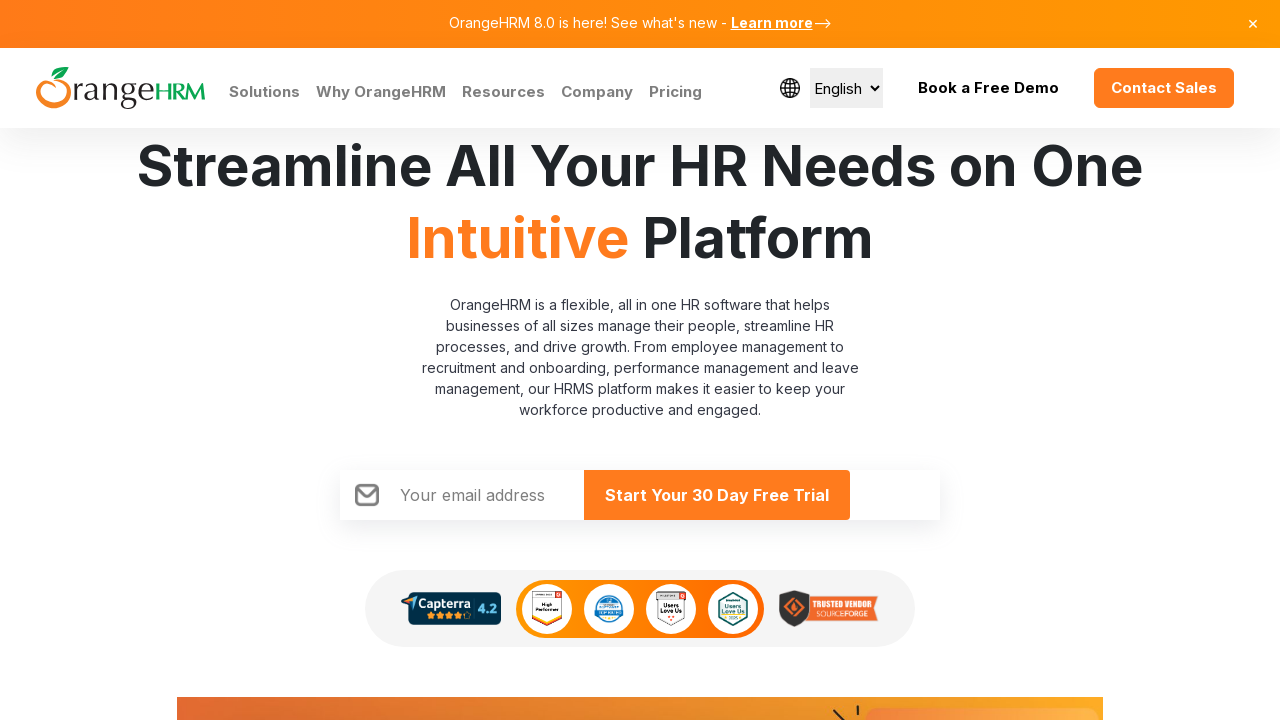

Original page remains active after closing new window
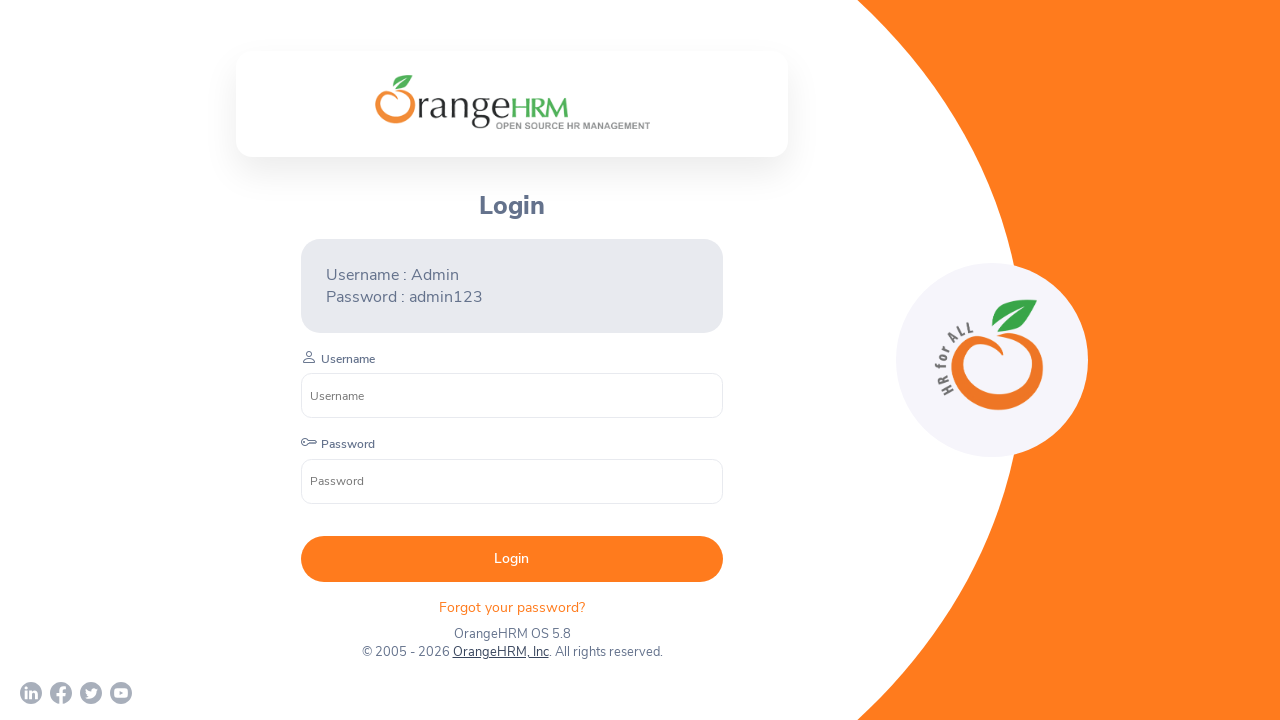

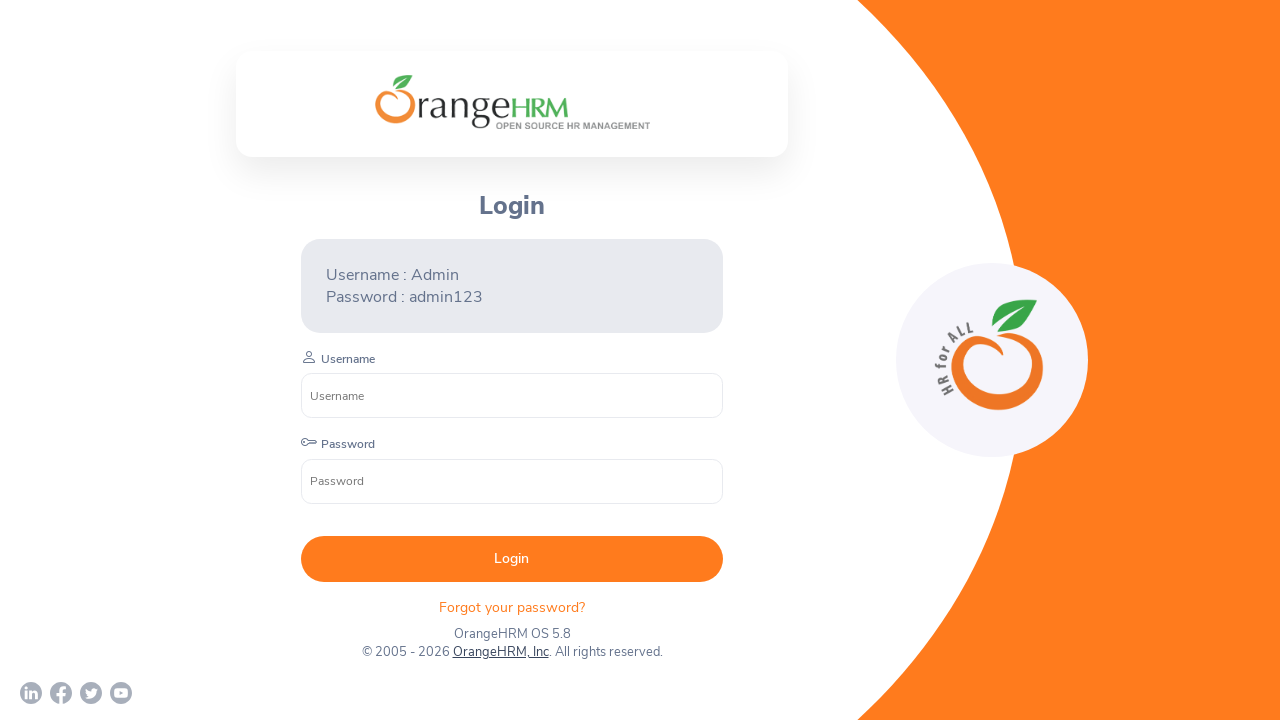